Tests window switching functionality by opening a new window from within an iframe and verifying elements in the new window

Starting URL: https://www.w3schools.com/Jsref/tryit.asp?filename=tryjsref_win_open

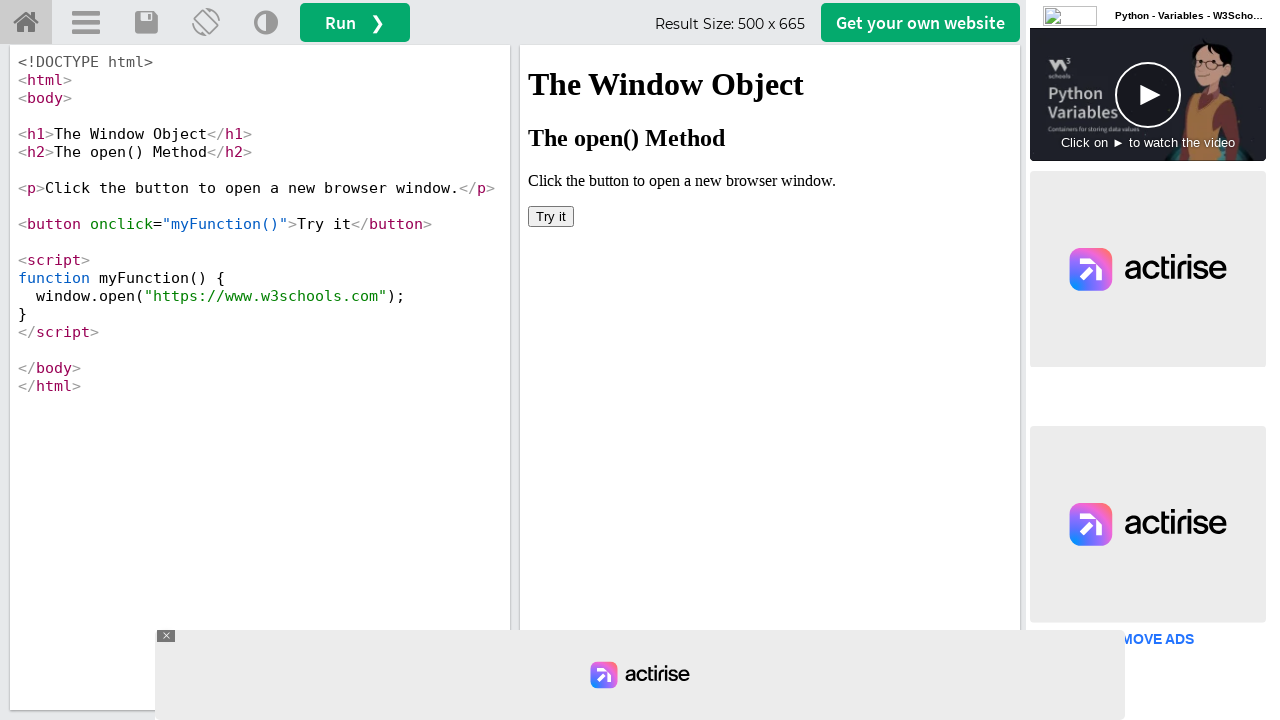

Switched to iframe named 'iframeResult'
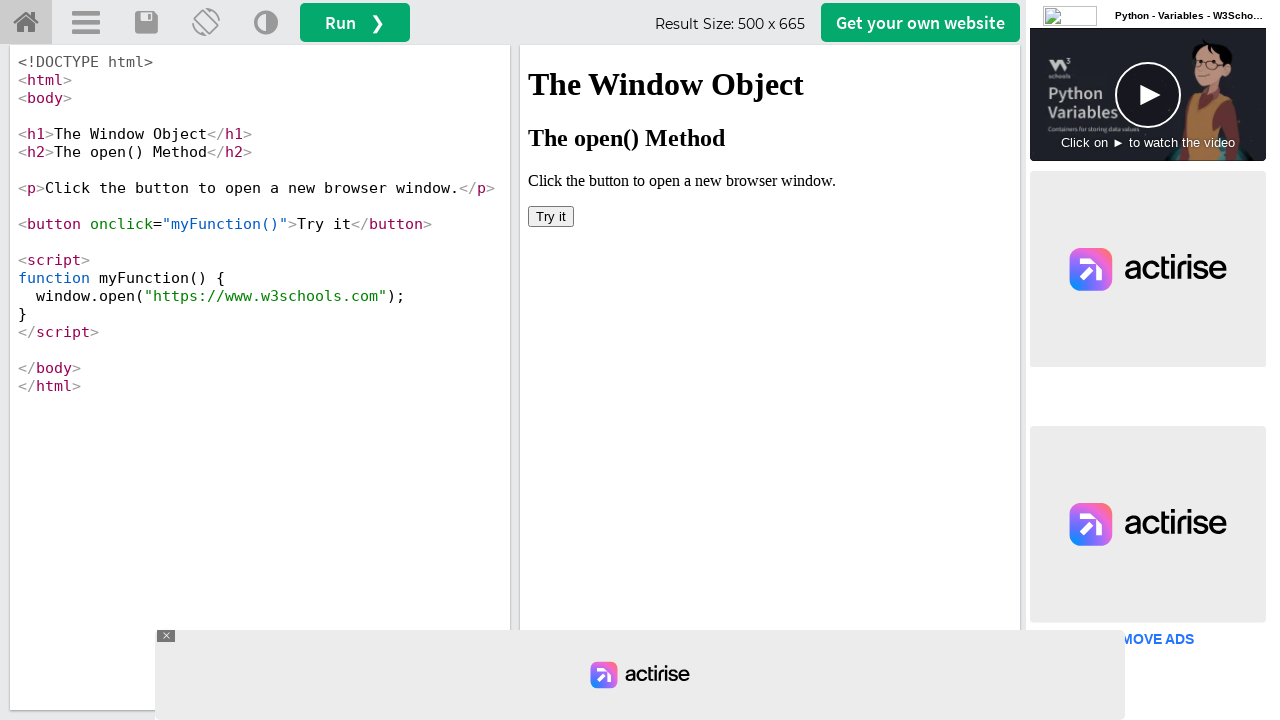

Clicked button in iframe to open new window at (551, 216) on xpath=/html/body/button
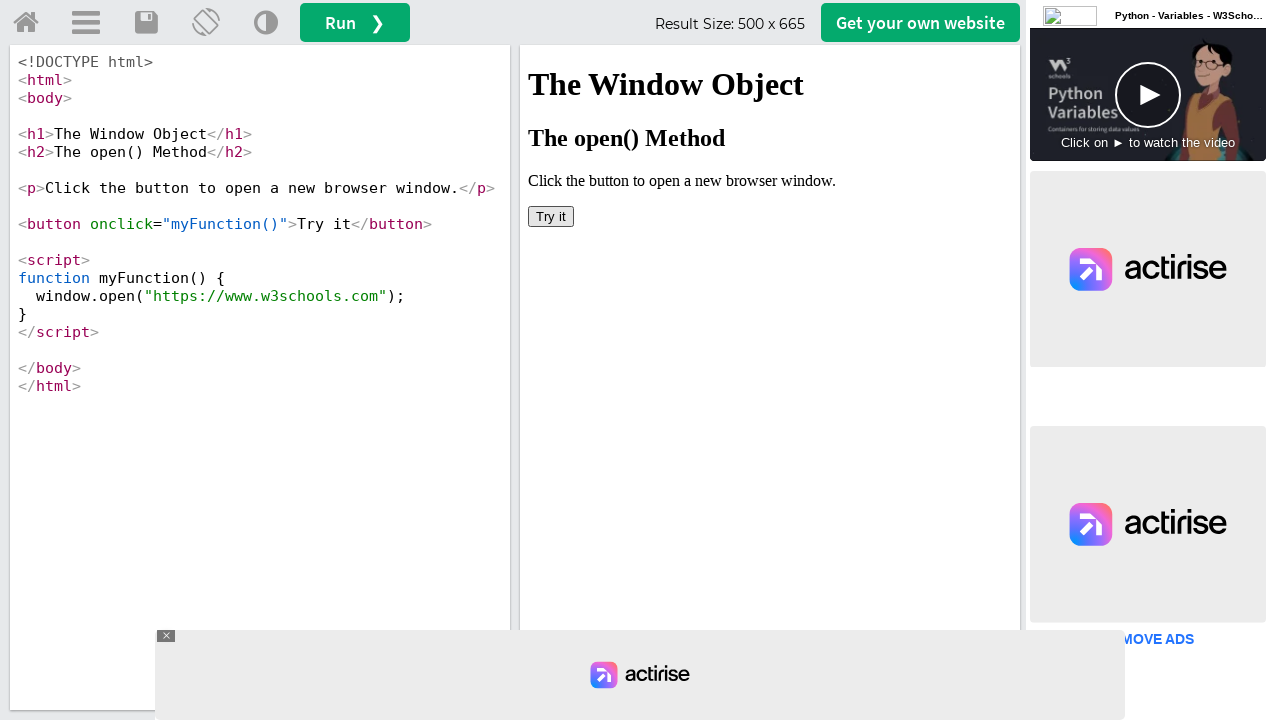

Captured new window/tab from popup
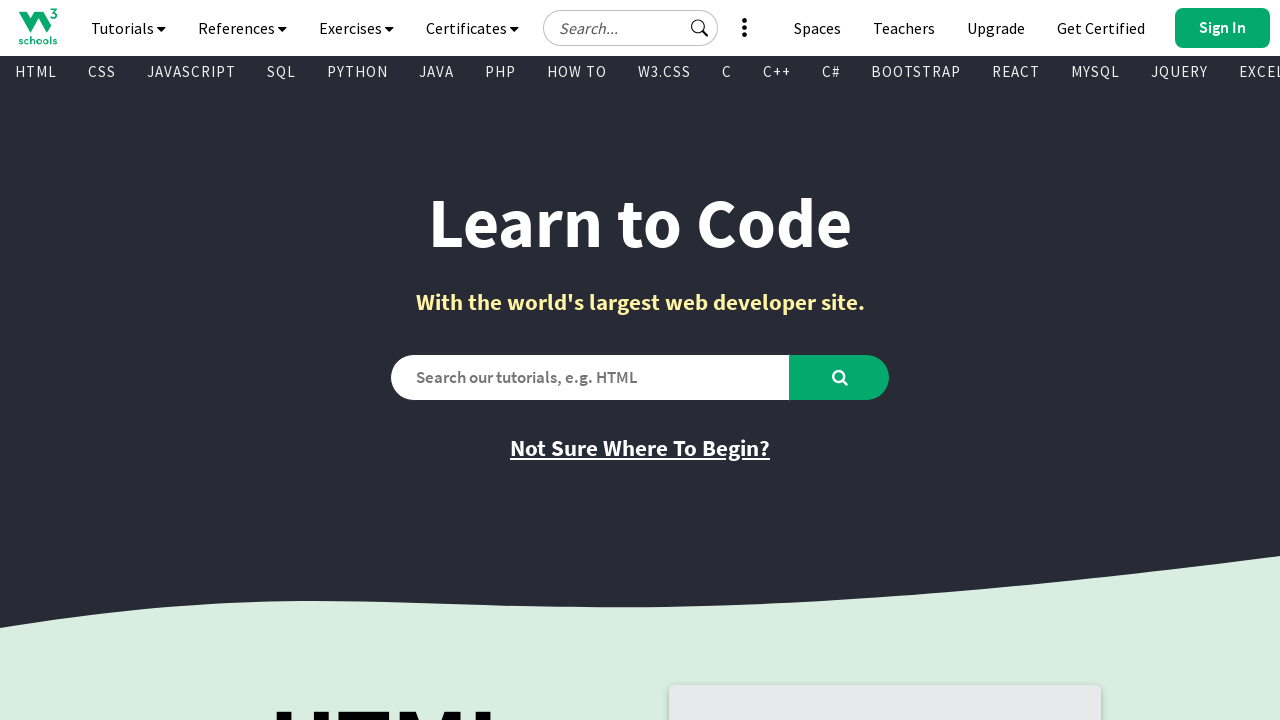

Waited for login button to appear in new window
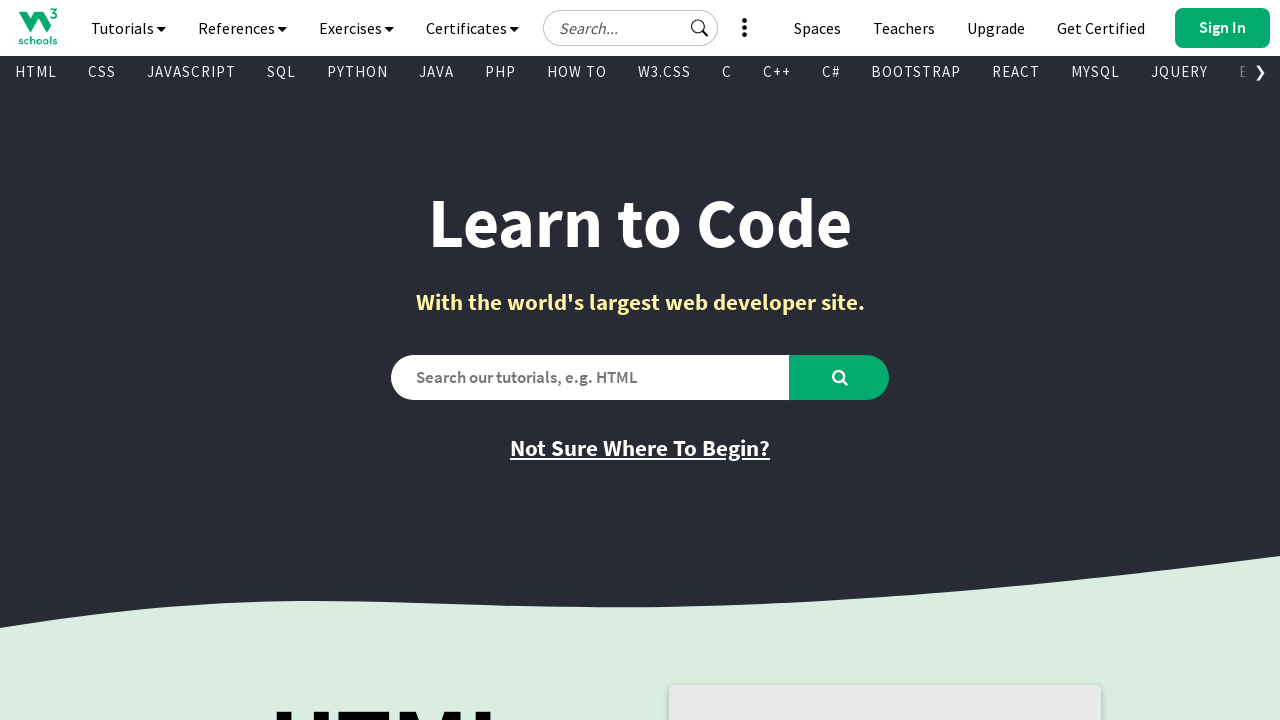

Verified login button is enabled in new window
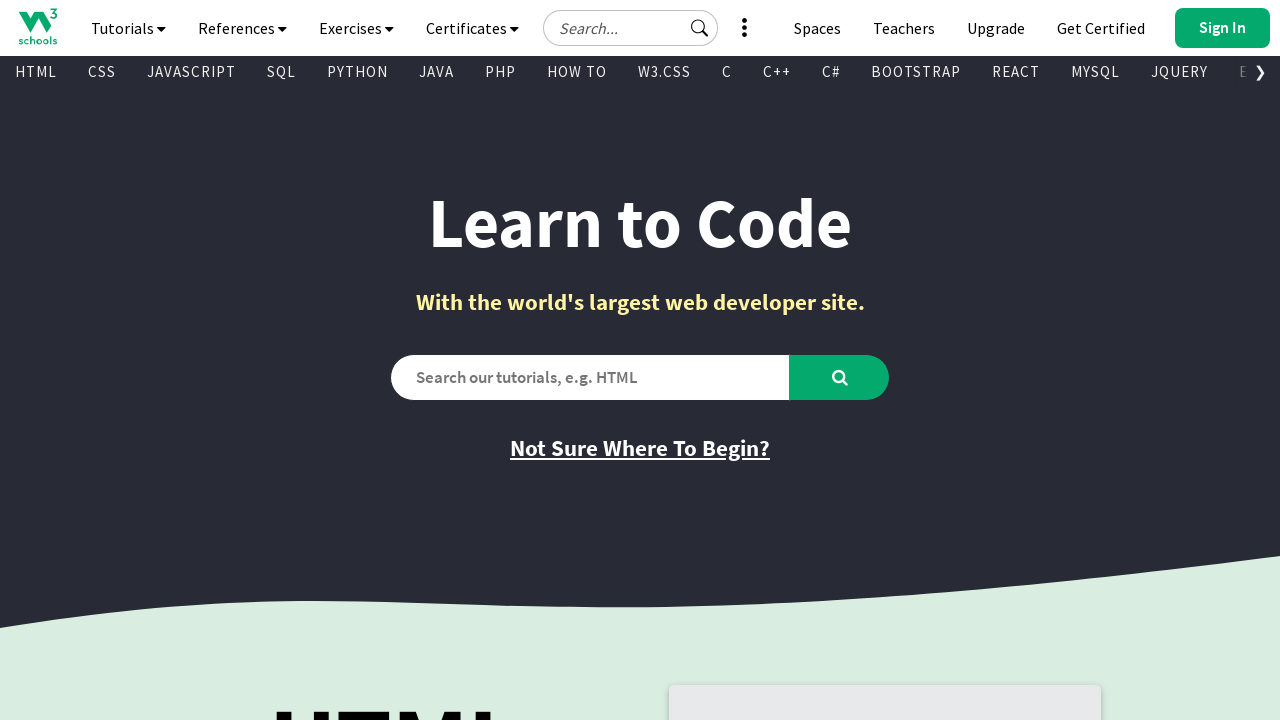

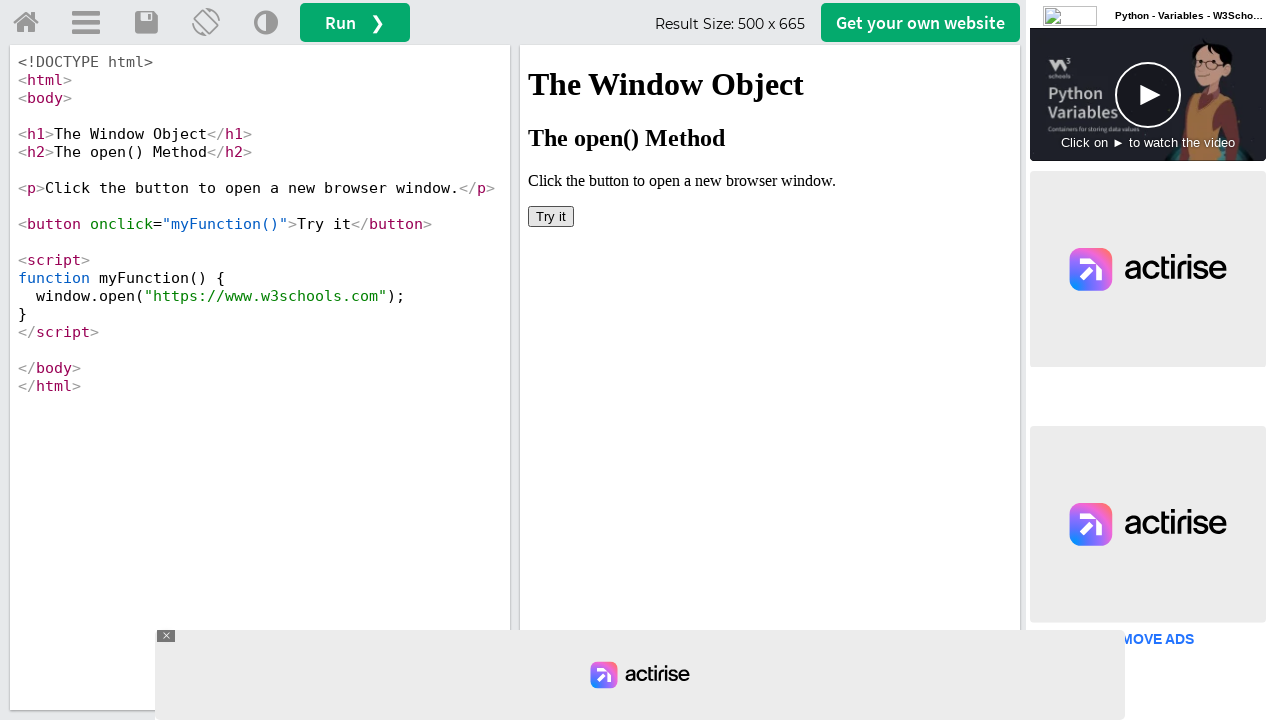